Tests modal dialog visibility by verifying it's hidden initially, visible after clicking open button, and hidden again after clicking close button.

Starting URL: https://otus.home.kartushin.su/training.html

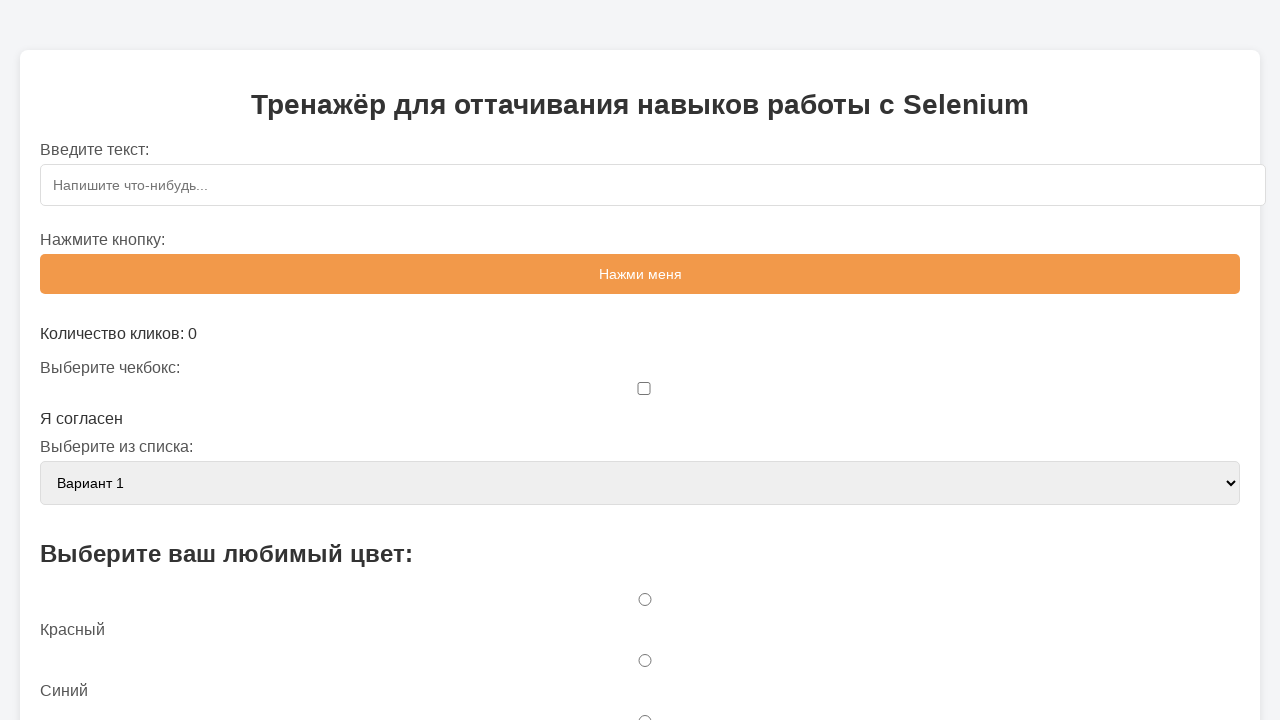

Located modal element with id 'myModal'
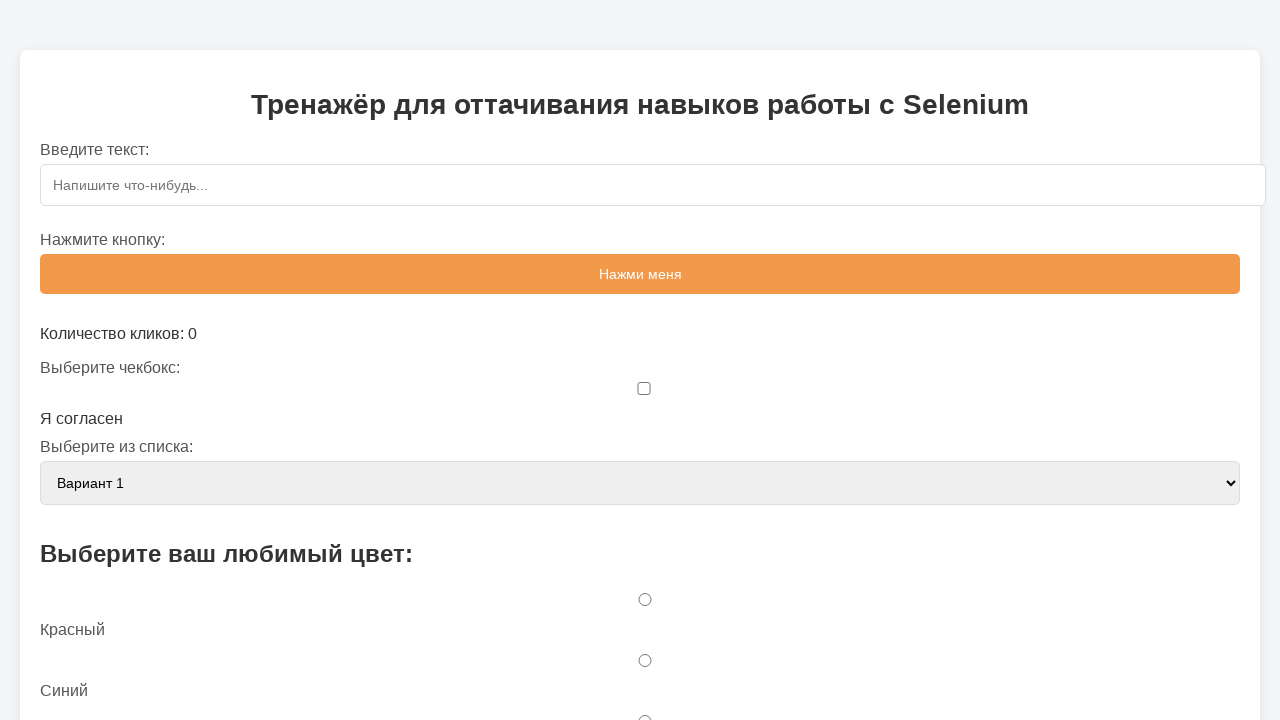

Verified modal is hidden initially
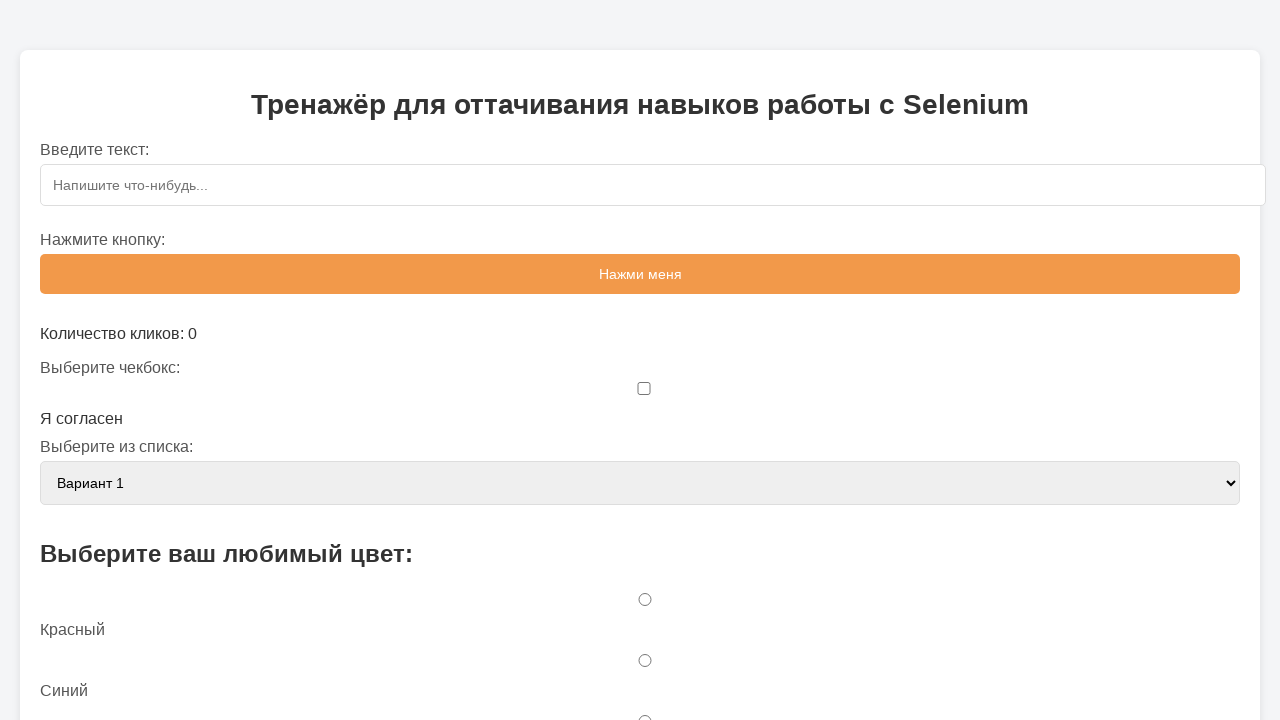

Clicked open modal button at (640, 360) on #openModalBtn
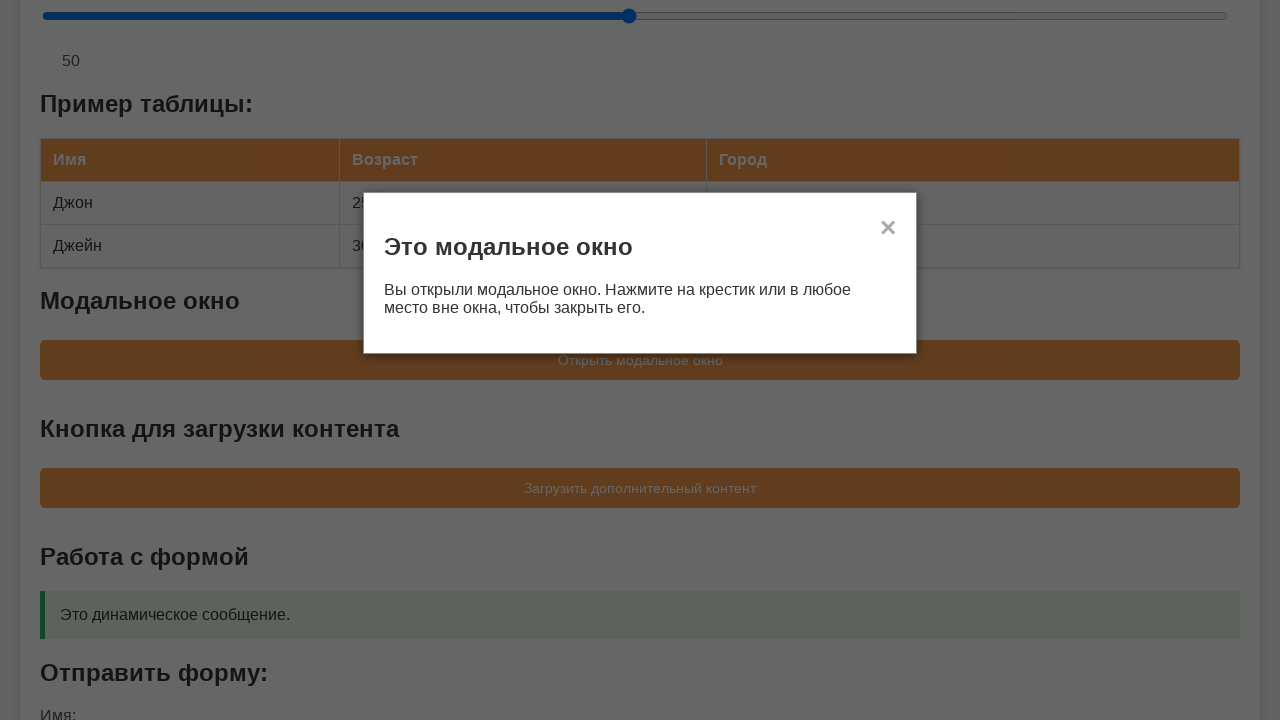

Modal became visible after clicking open button
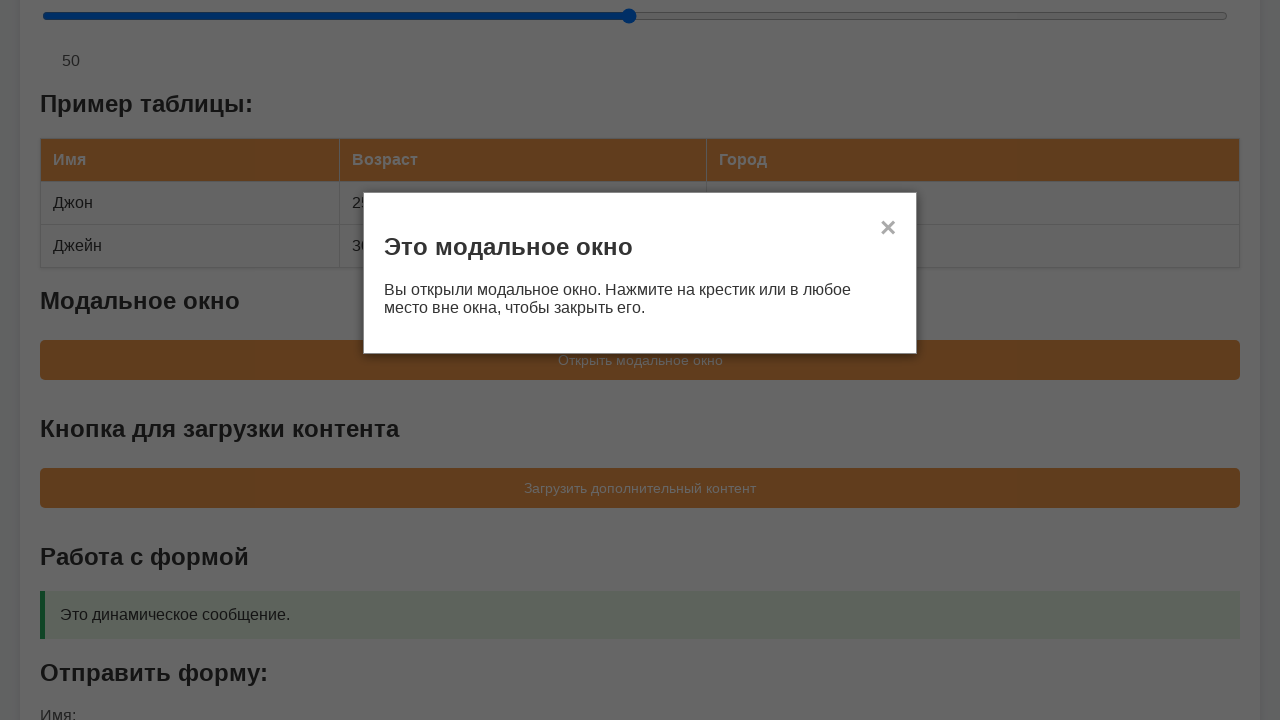

Verified modal is visible after opening
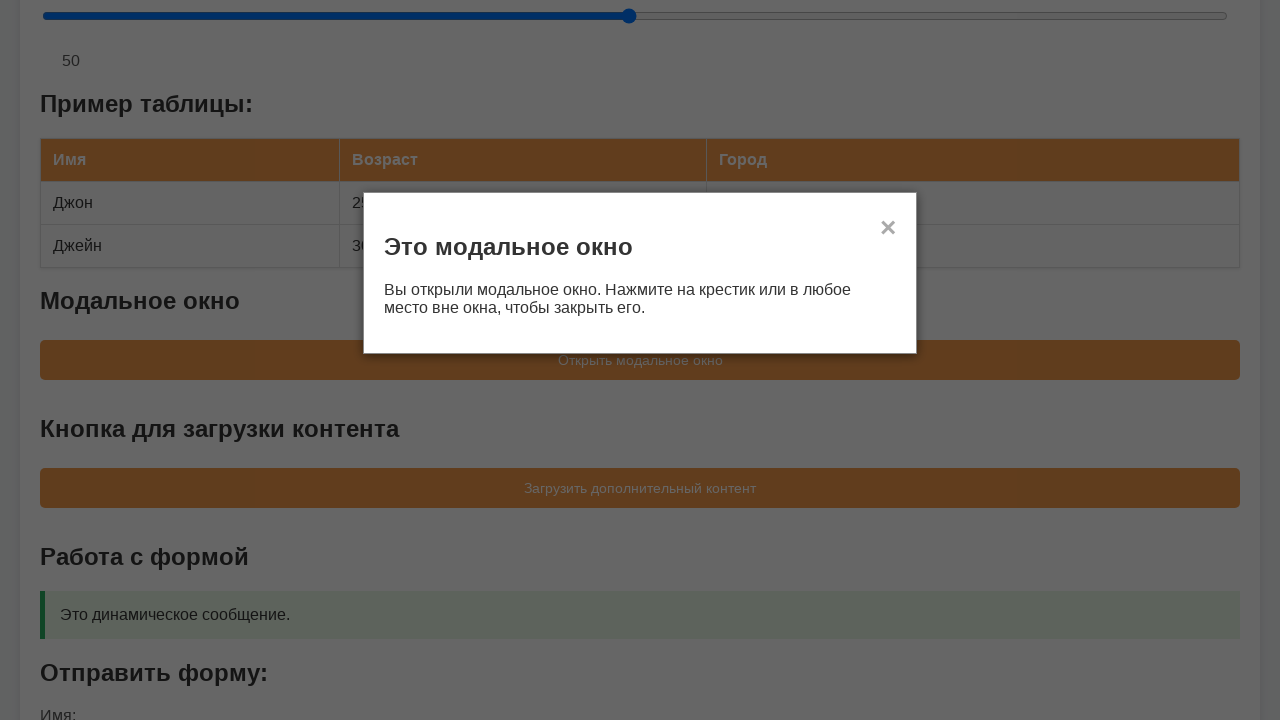

Clicked close modal button at (888, 229) on #closeModal
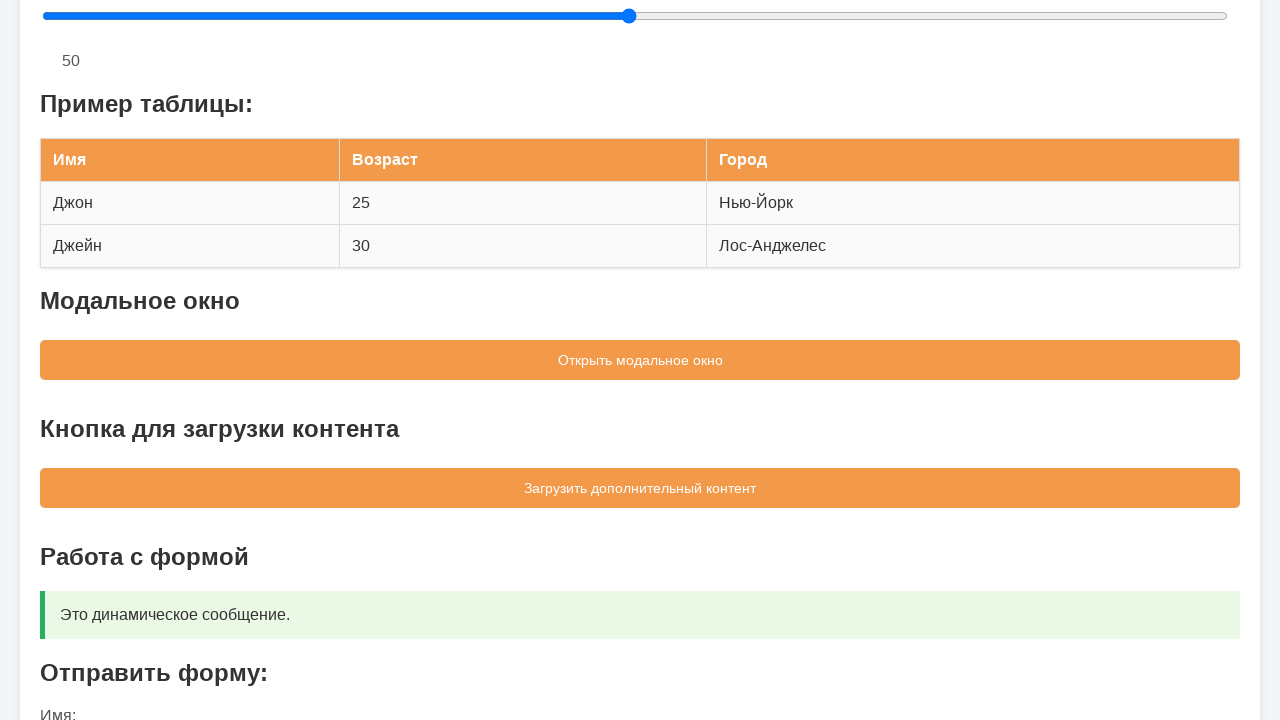

Modal became hidden after clicking close button
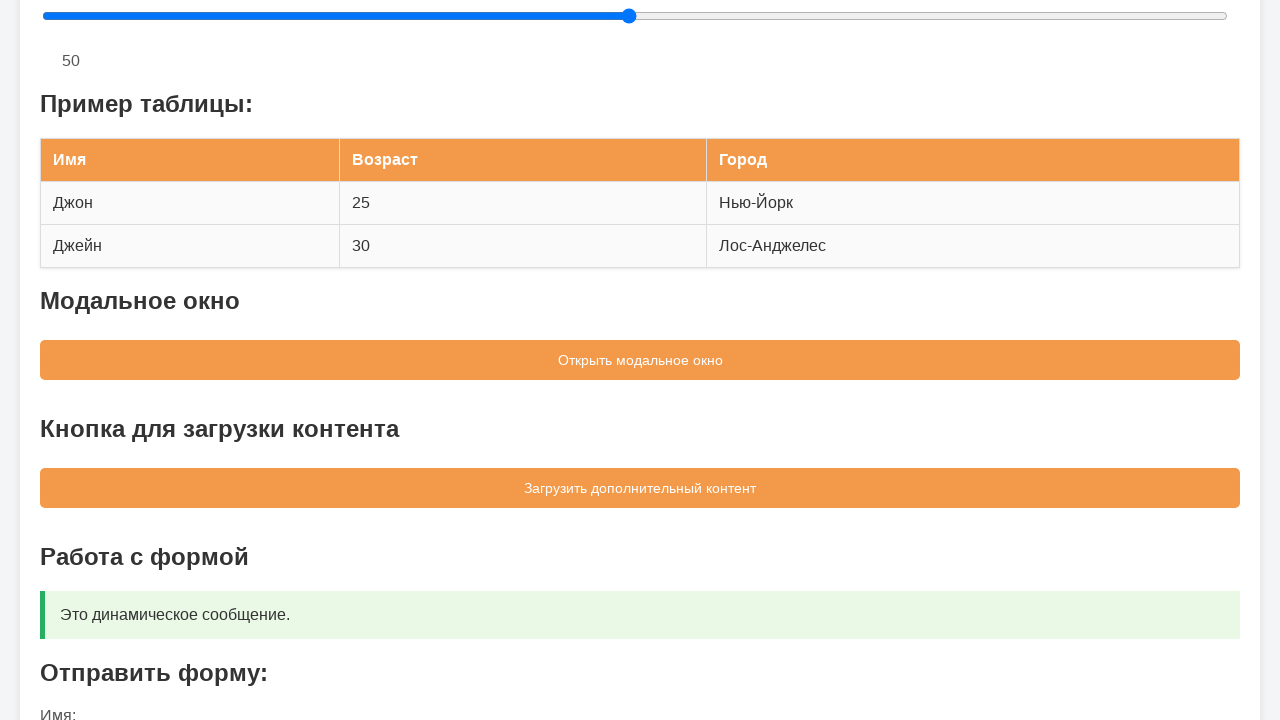

Verified modal is hidden after closing
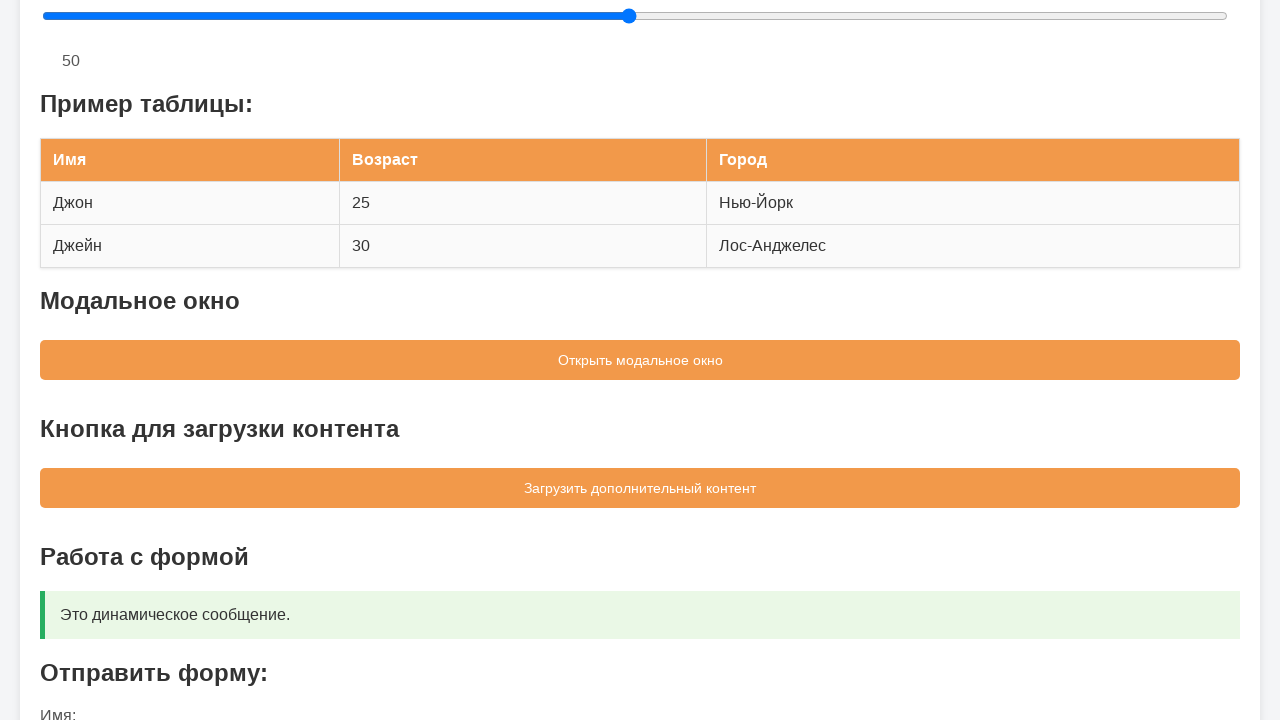

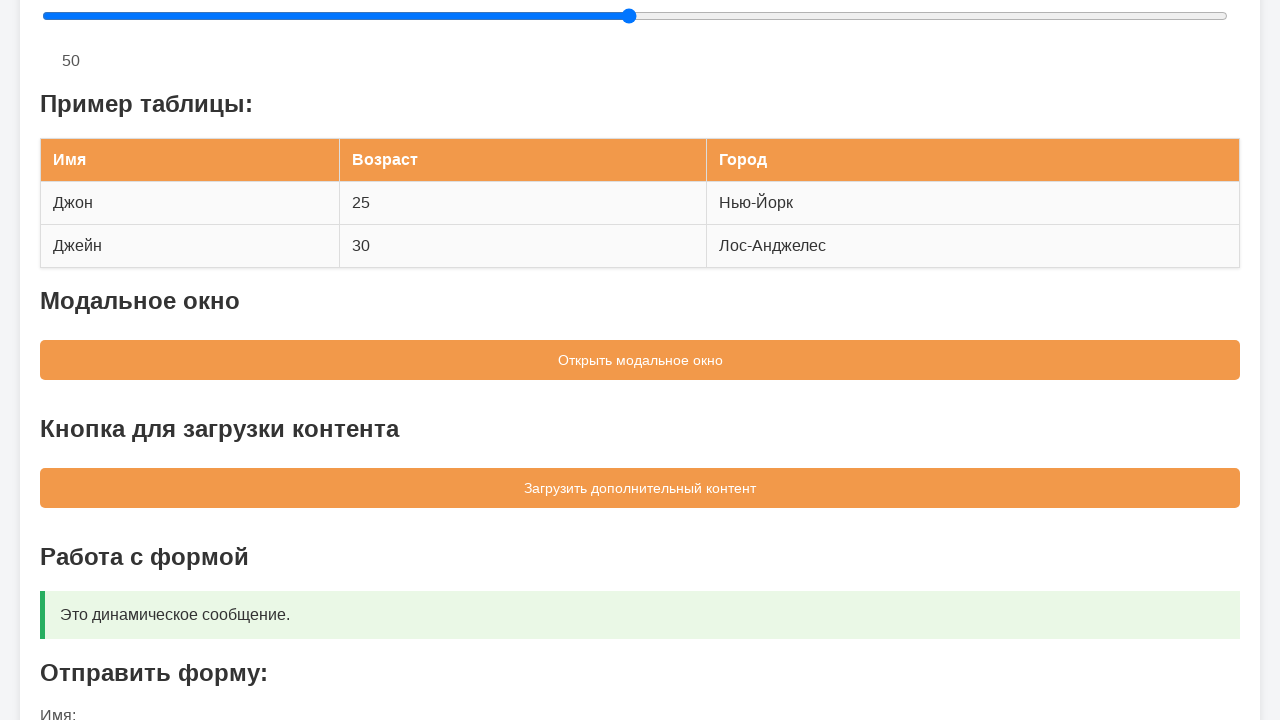